Tests selectable serialize functionality by clicking on alternating list items (1, 3, 5, 7)

Starting URL: https://demo.automationtesting.in/Selectable.html

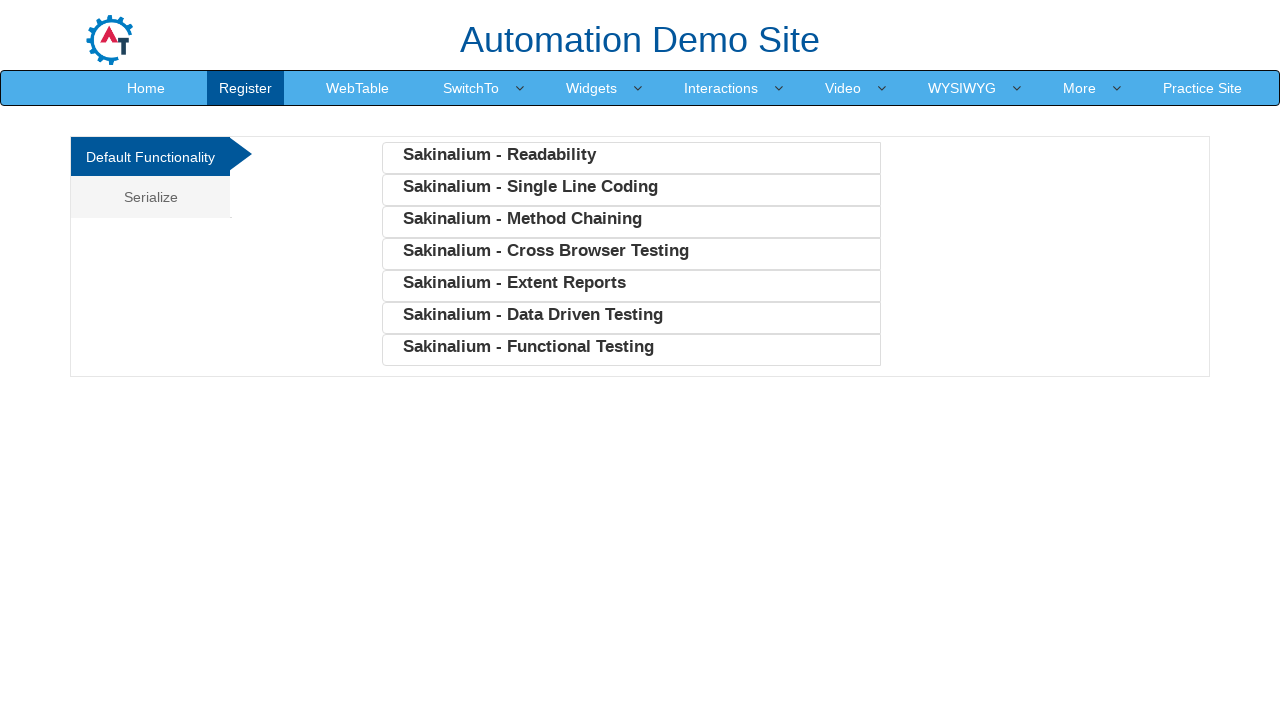

Navigated to Selectable demo page
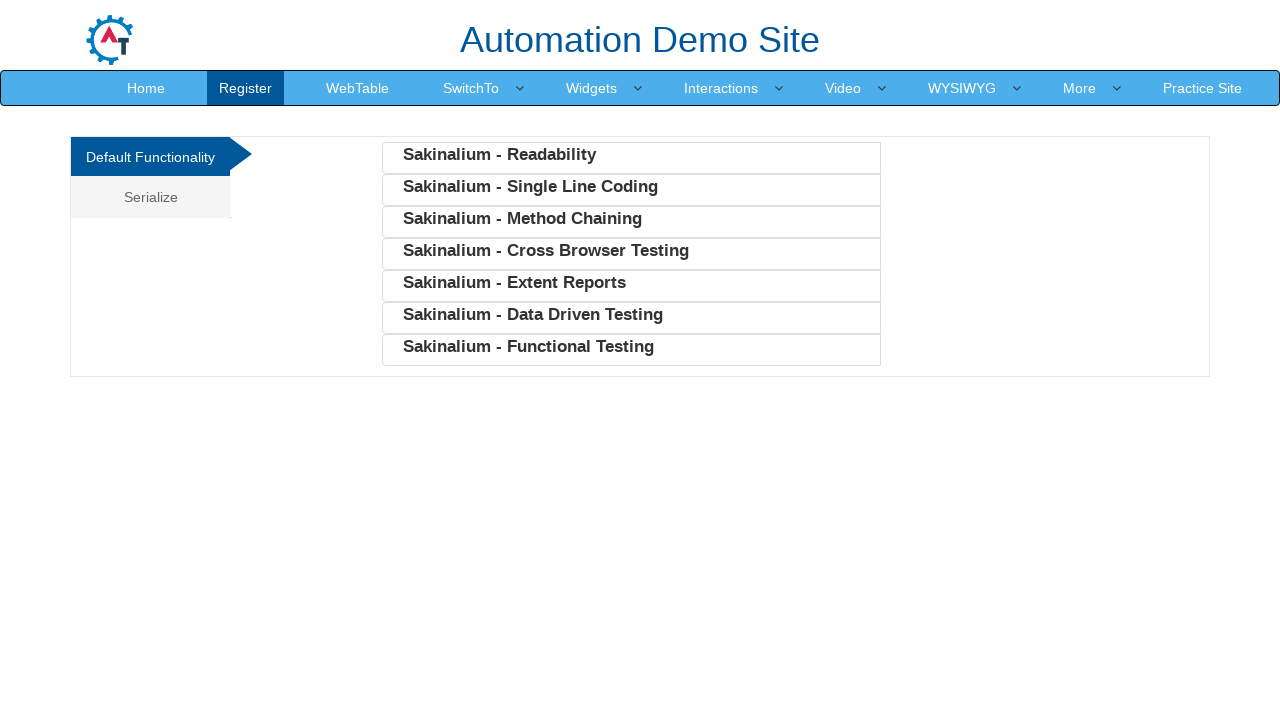

List item 1 is visible and ready to interact
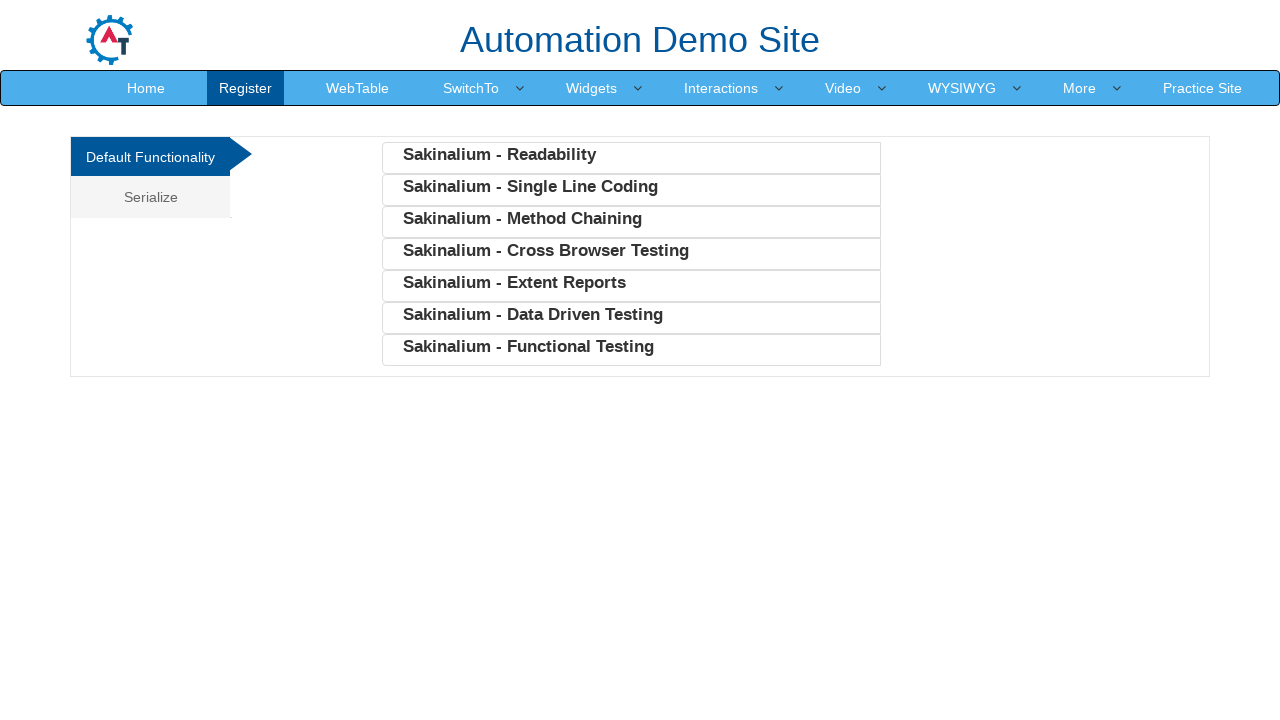

Clicked on list item 1 at (631, 158) on //*[@id="Default"]/ul/li[1]
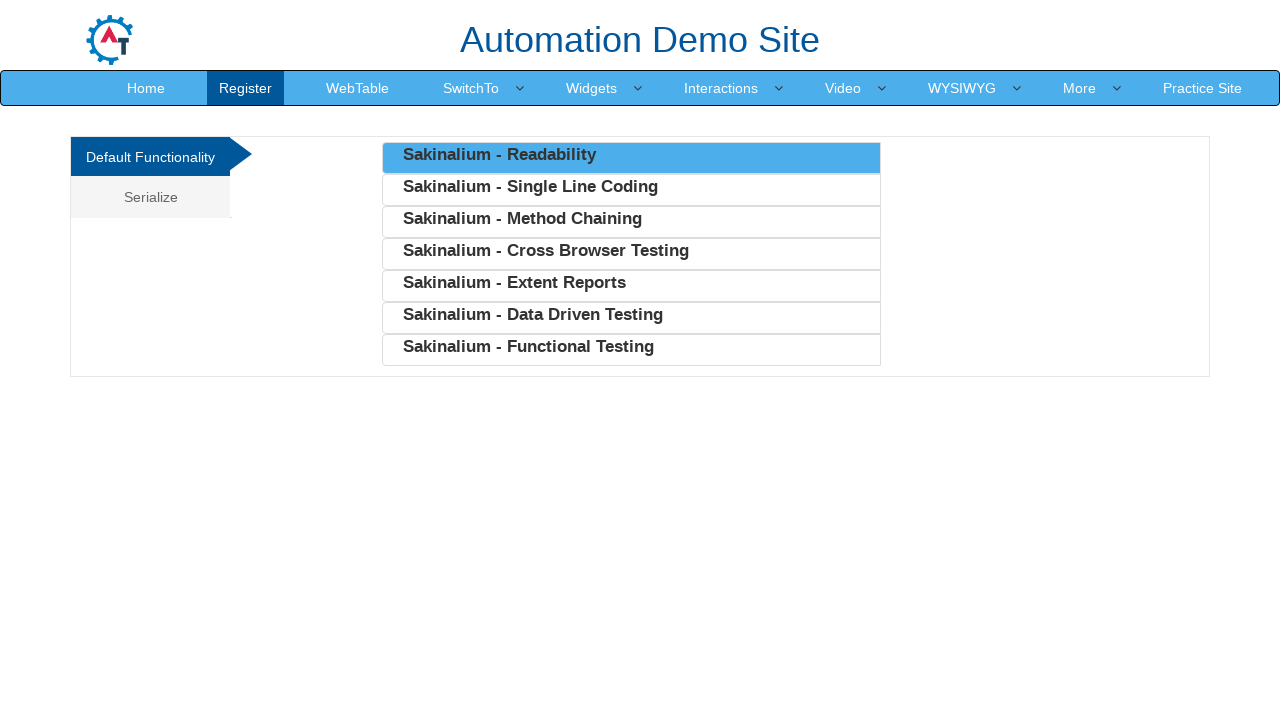

List item 3 is visible and ready to interact
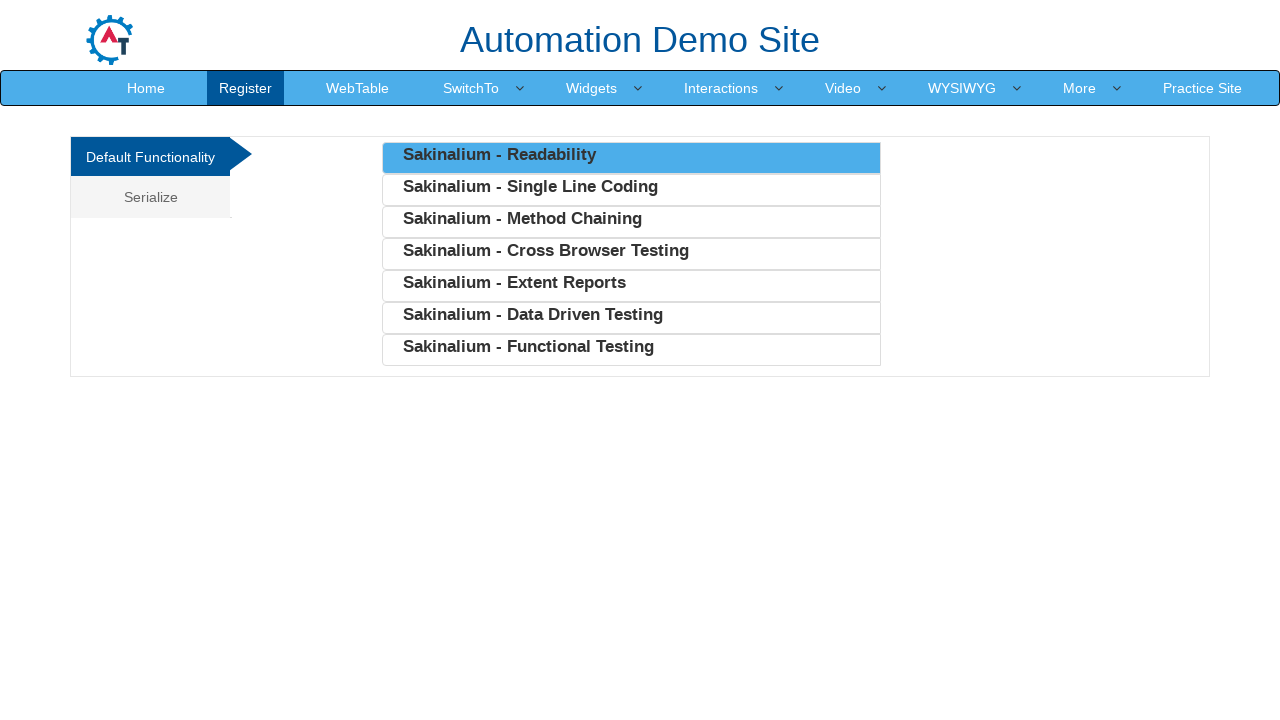

Clicked on list item 3 at (631, 222) on //*[@id="Default"]/ul/li[3]
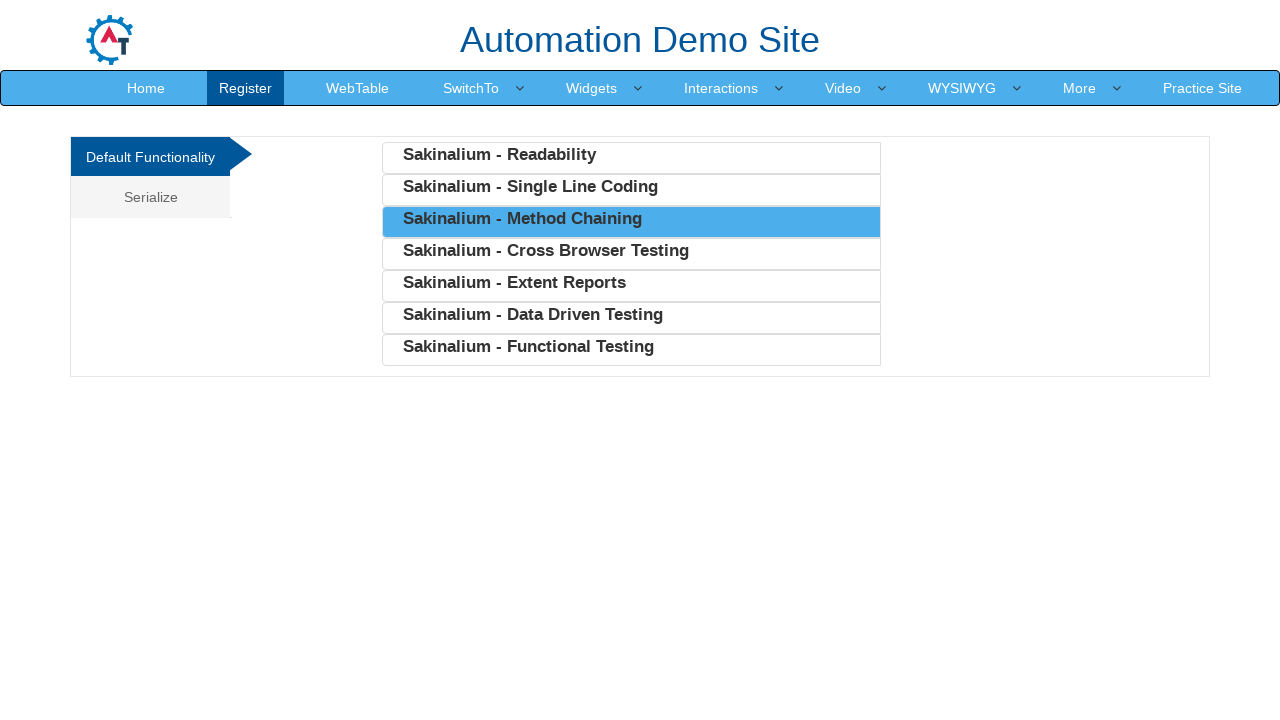

List item 5 is visible and ready to interact
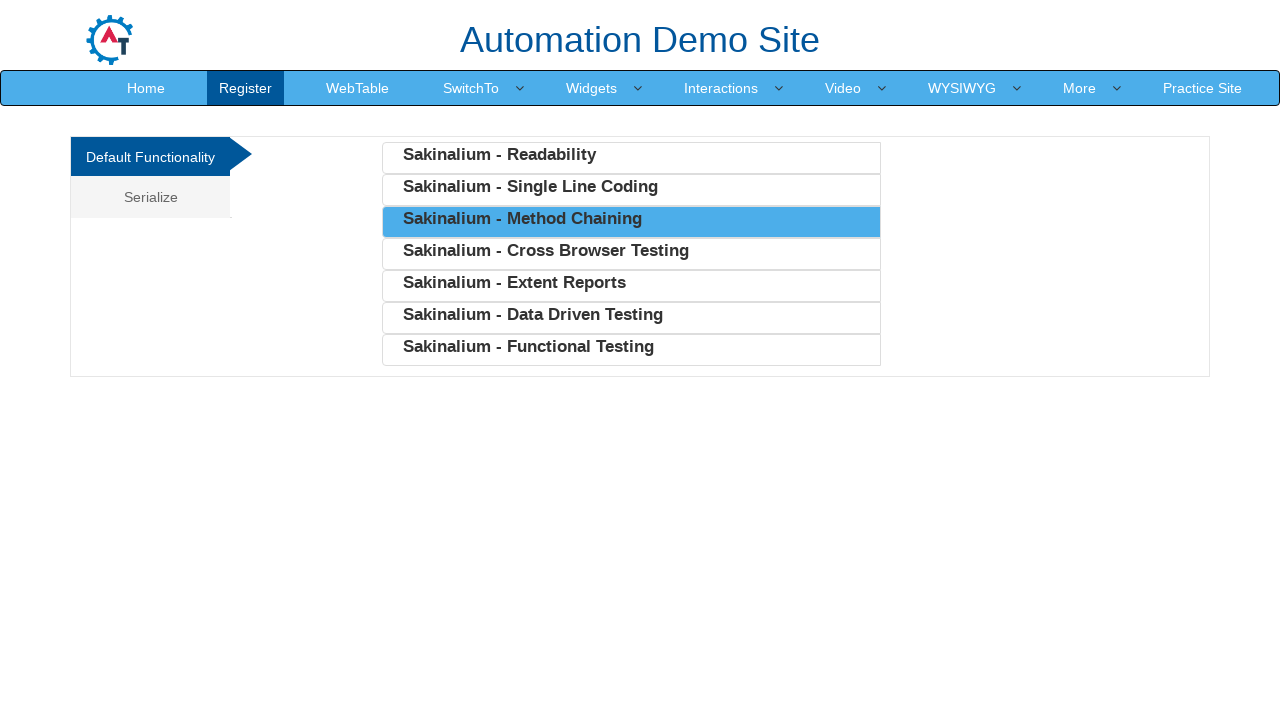

Clicked on list item 5 at (631, 286) on //*[@id="Default"]/ul/li[5]
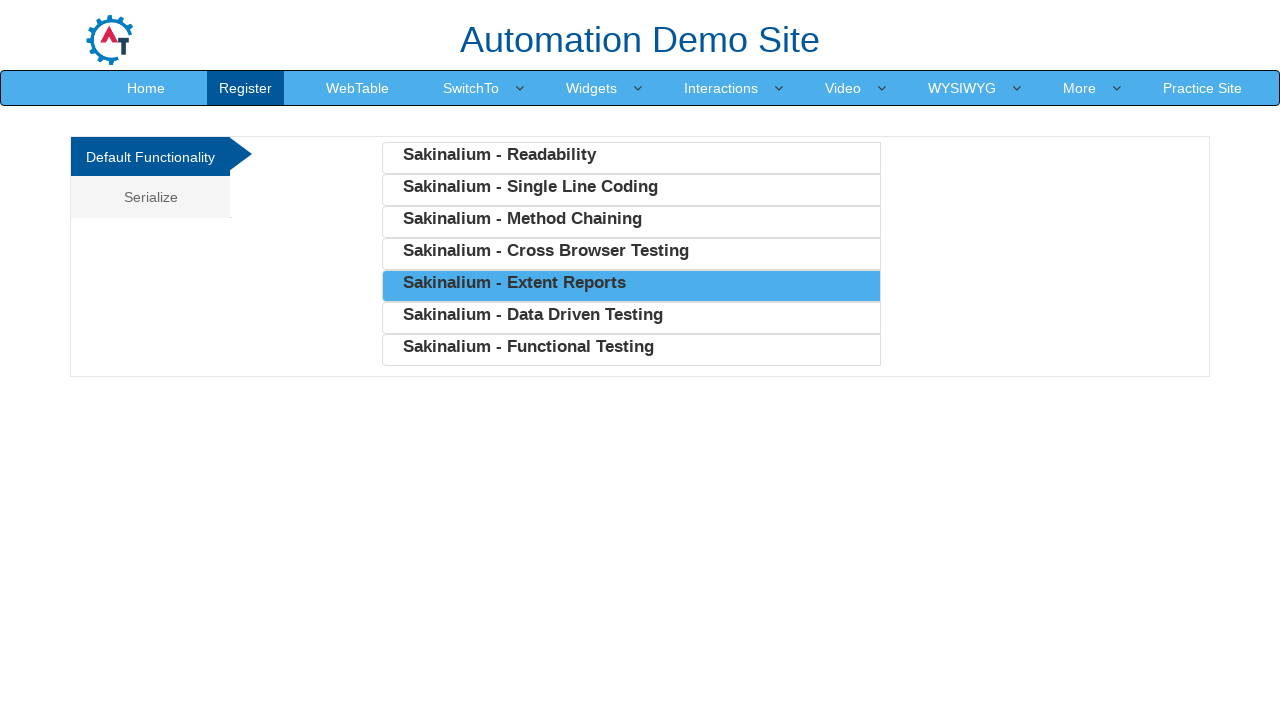

List item 7 is visible and ready to interact
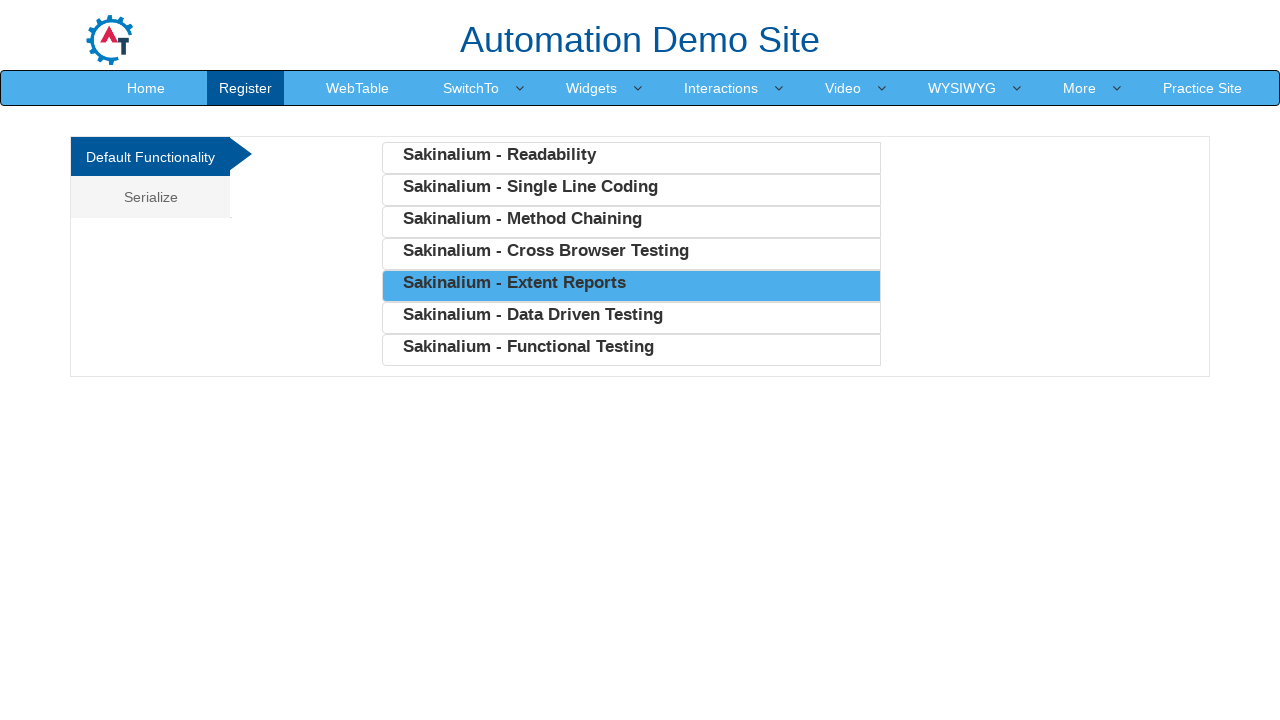

Clicked on list item 7 at (631, 350) on //*[@id="Default"]/ul/li[7]
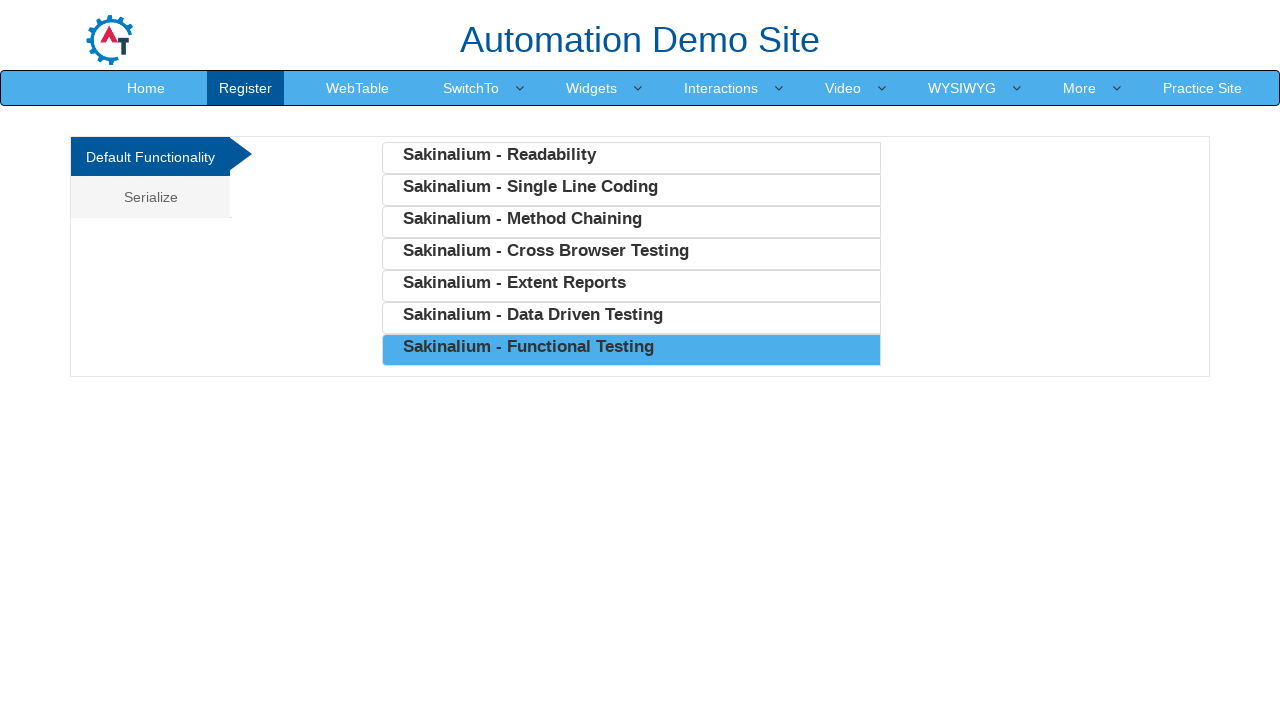

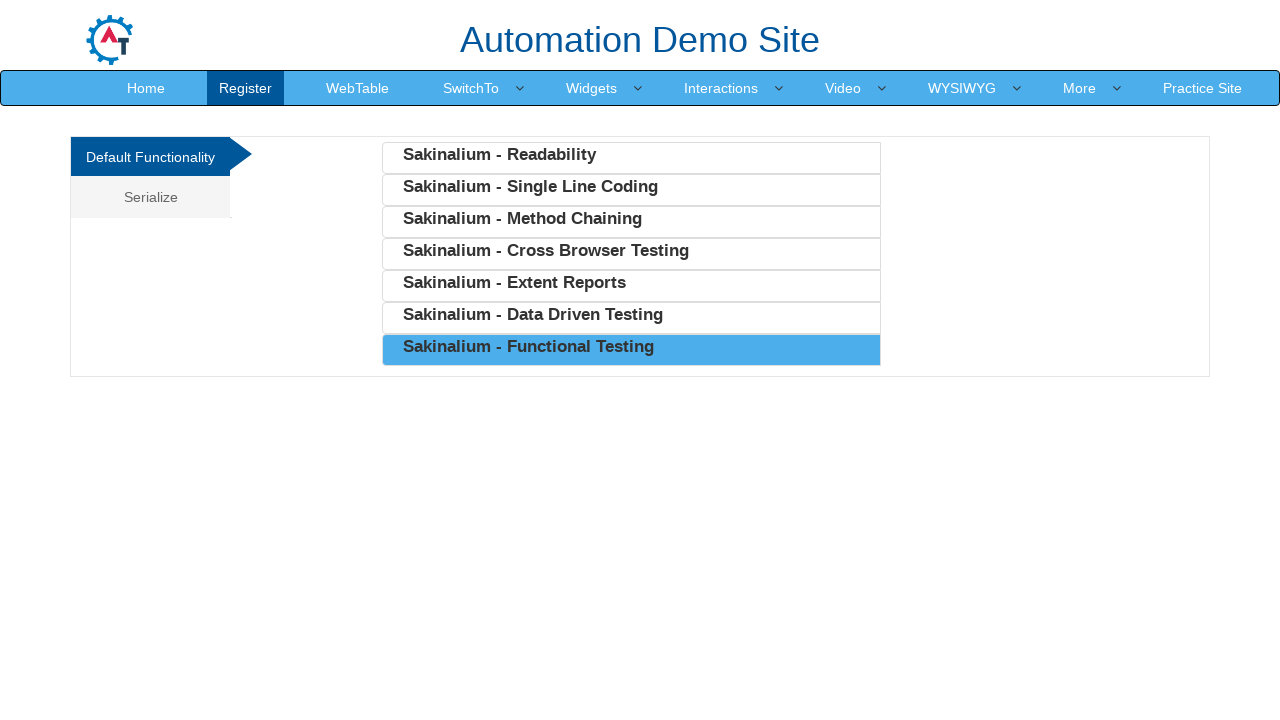